Tests async loading functionality by clicking a "start loading green" button, waiting for it to disappear, and then waiting for a "Green Loaded" message to appear.

Starting URL: https://kristinek.github.io/site/examples/loading_color

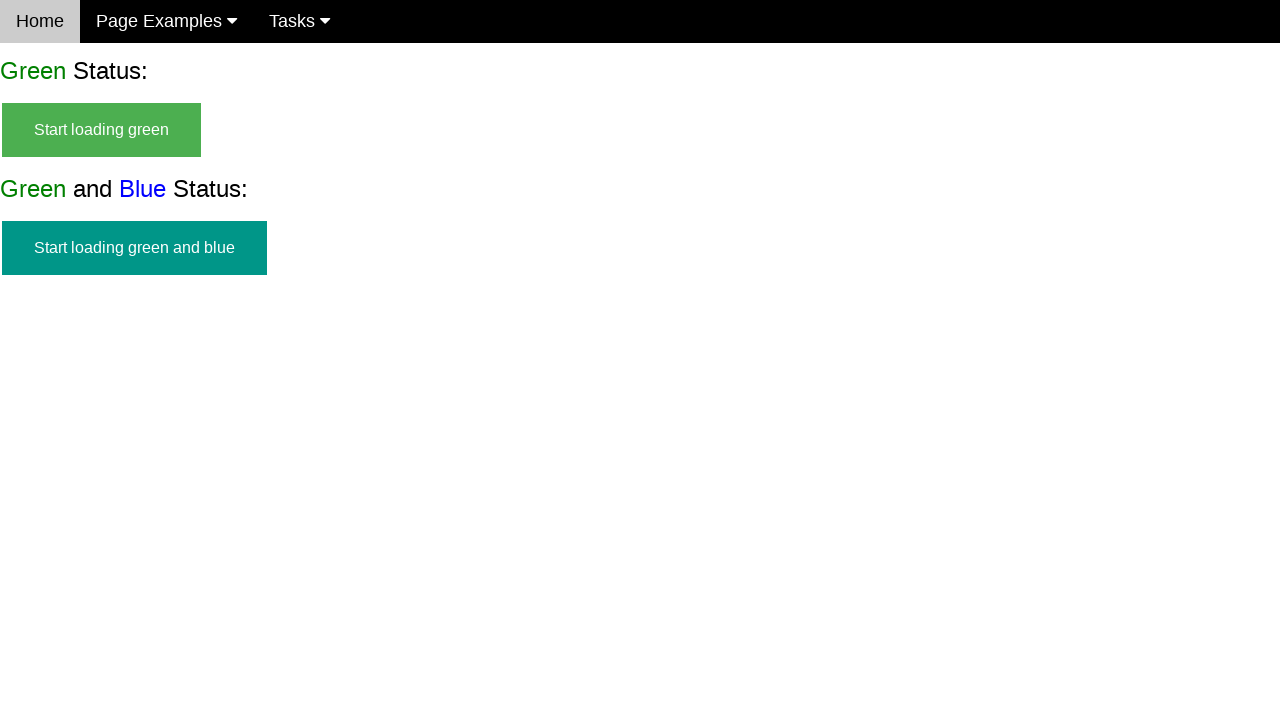

Clicked 'start loading green' button at (102, 130) on #start_green
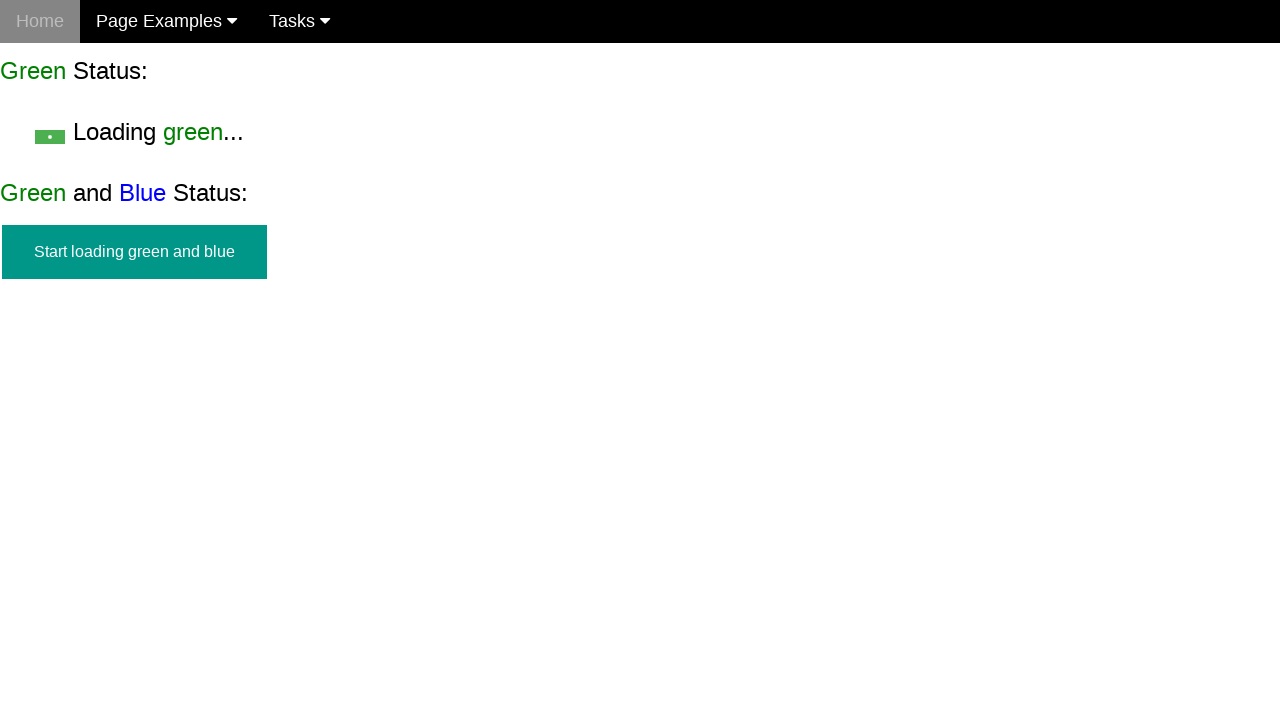

Start button became invisible, loading in progress
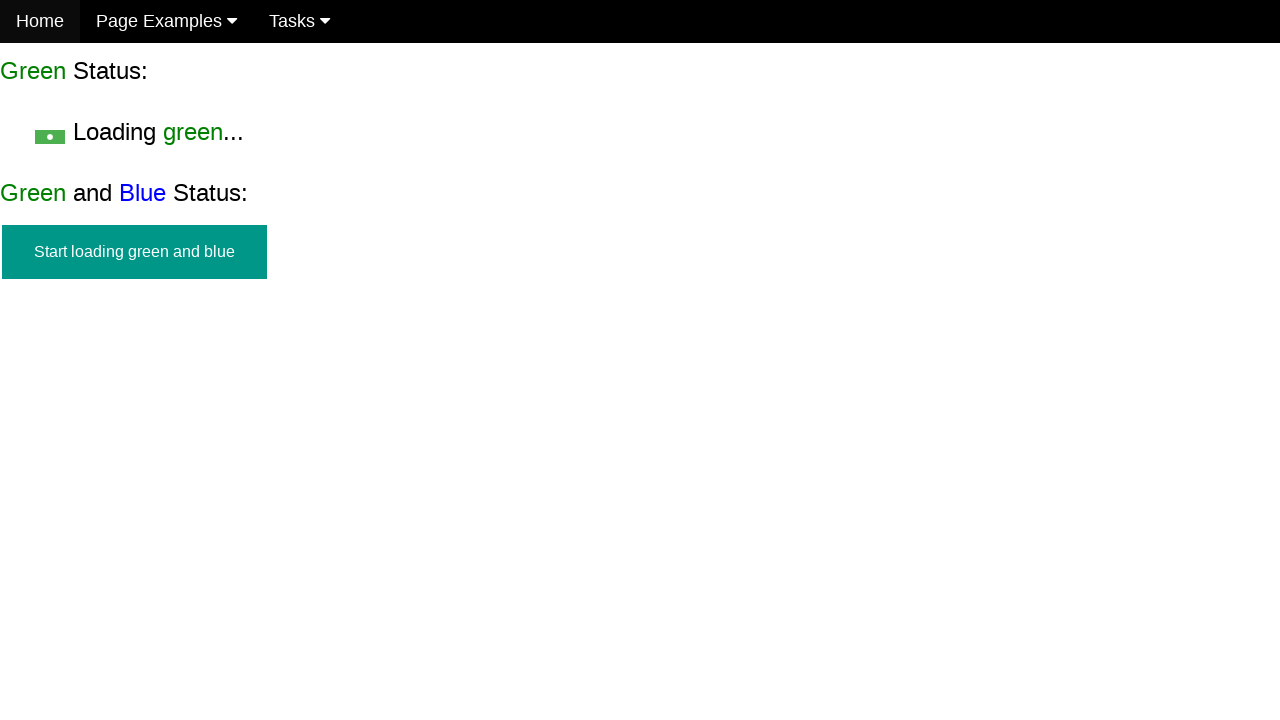

'Green Loaded' message appeared
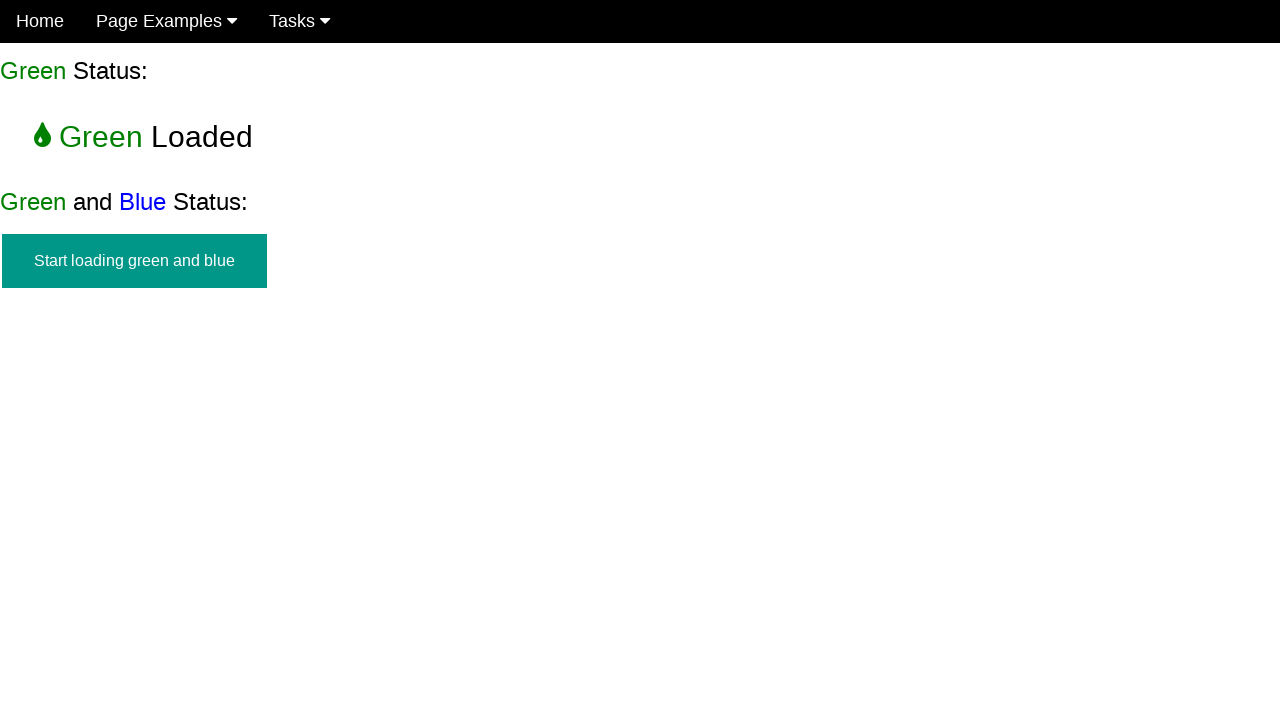

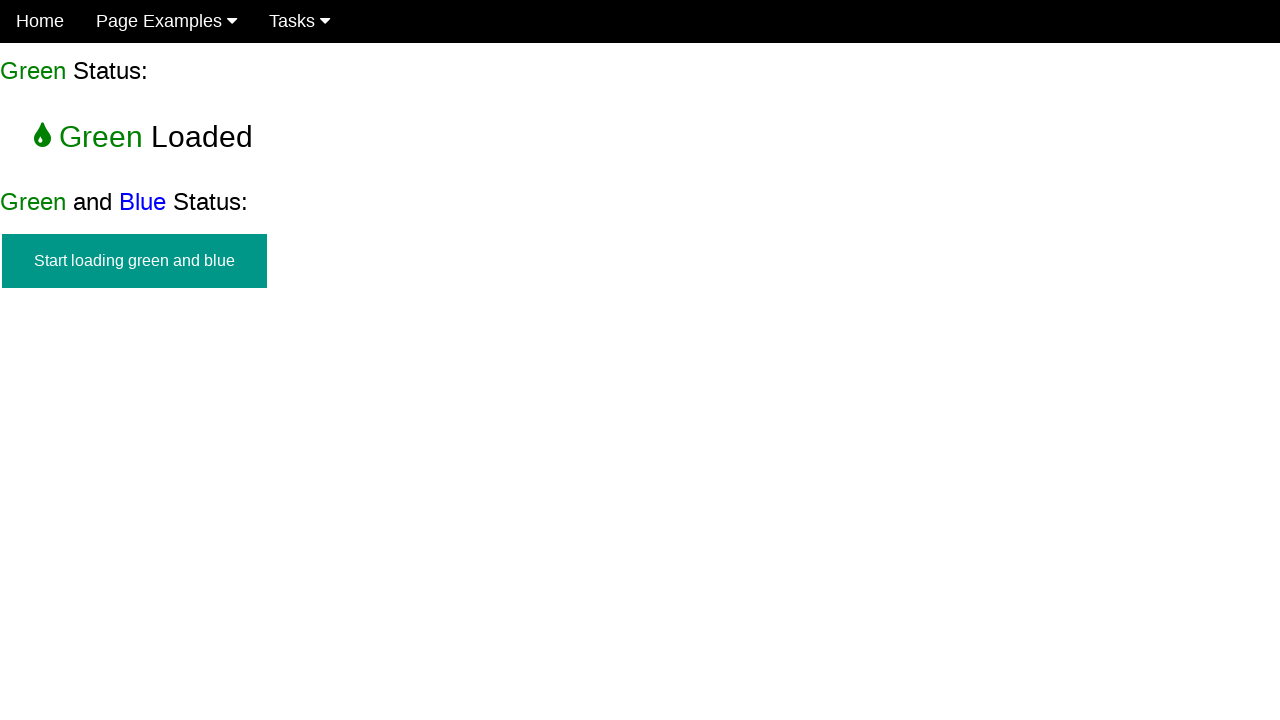